Navigates to the TOEIC Taiwan website and waits for the main page content to load, verifying the page is accessible.

Starting URL: https://www.toeic.com.tw/

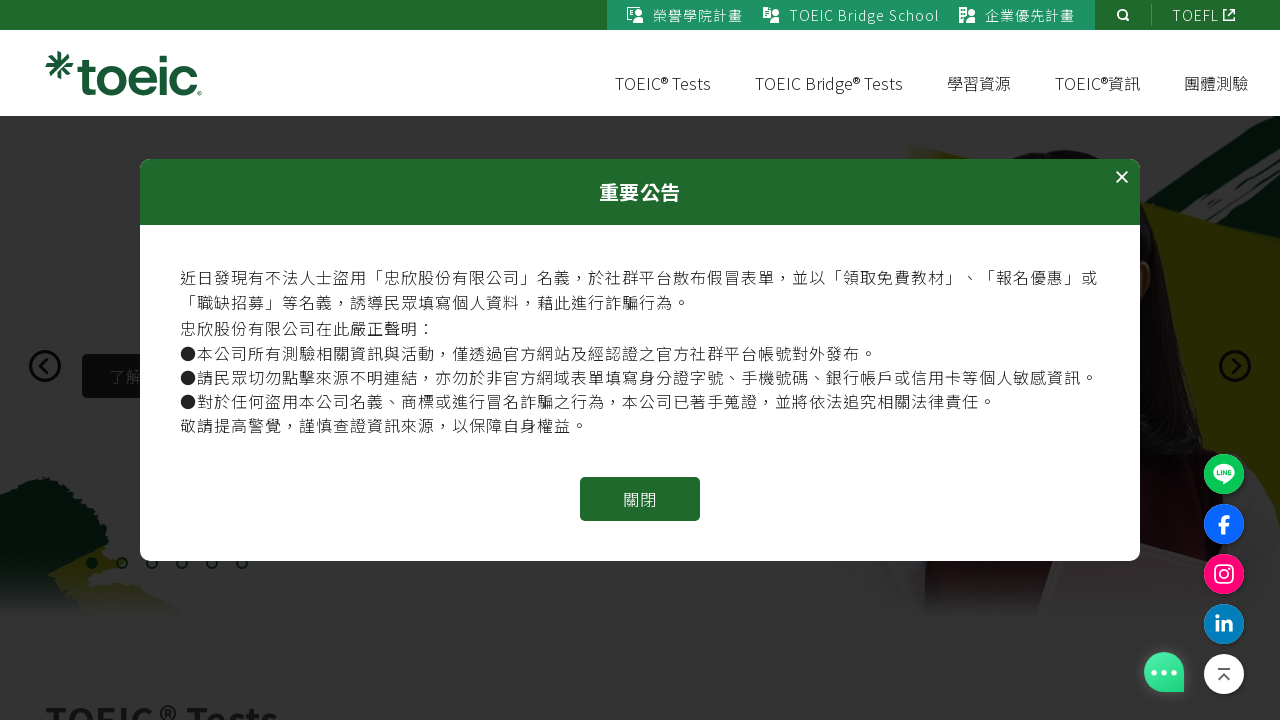

Main page content loaded (domcontentloaded)
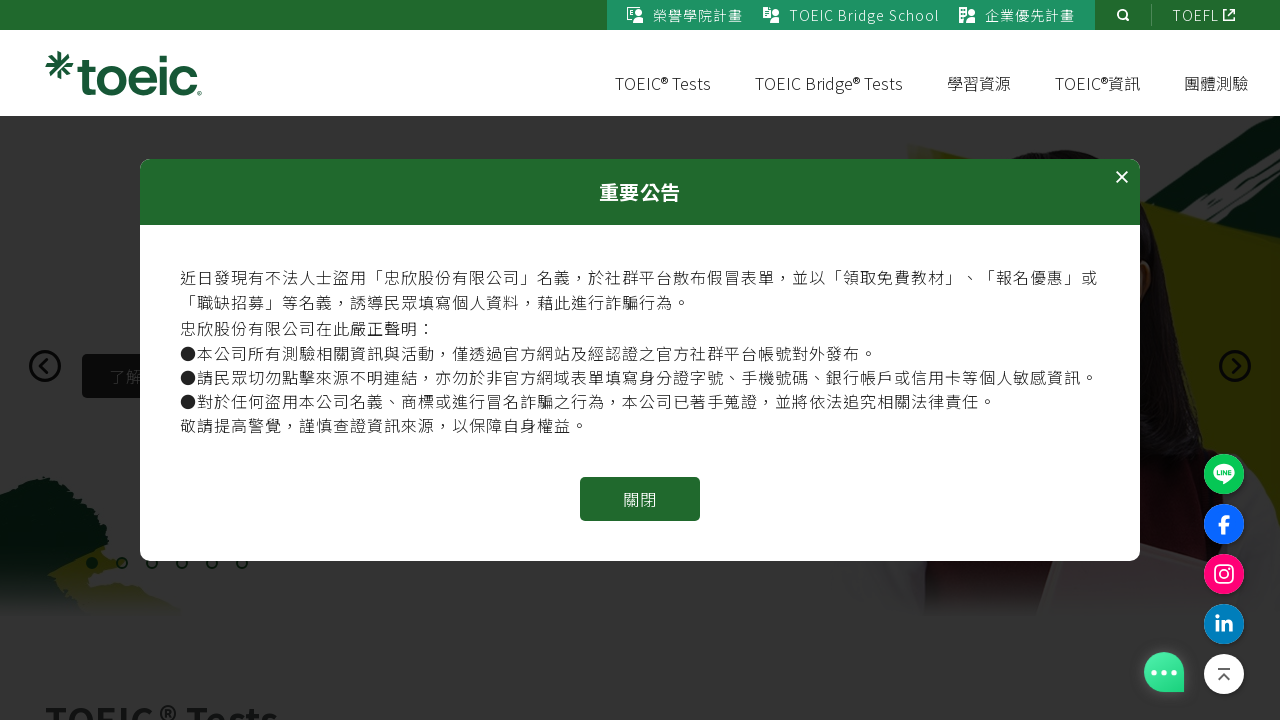

Page body is visible, confirming TOEIC Taiwan website is accessible
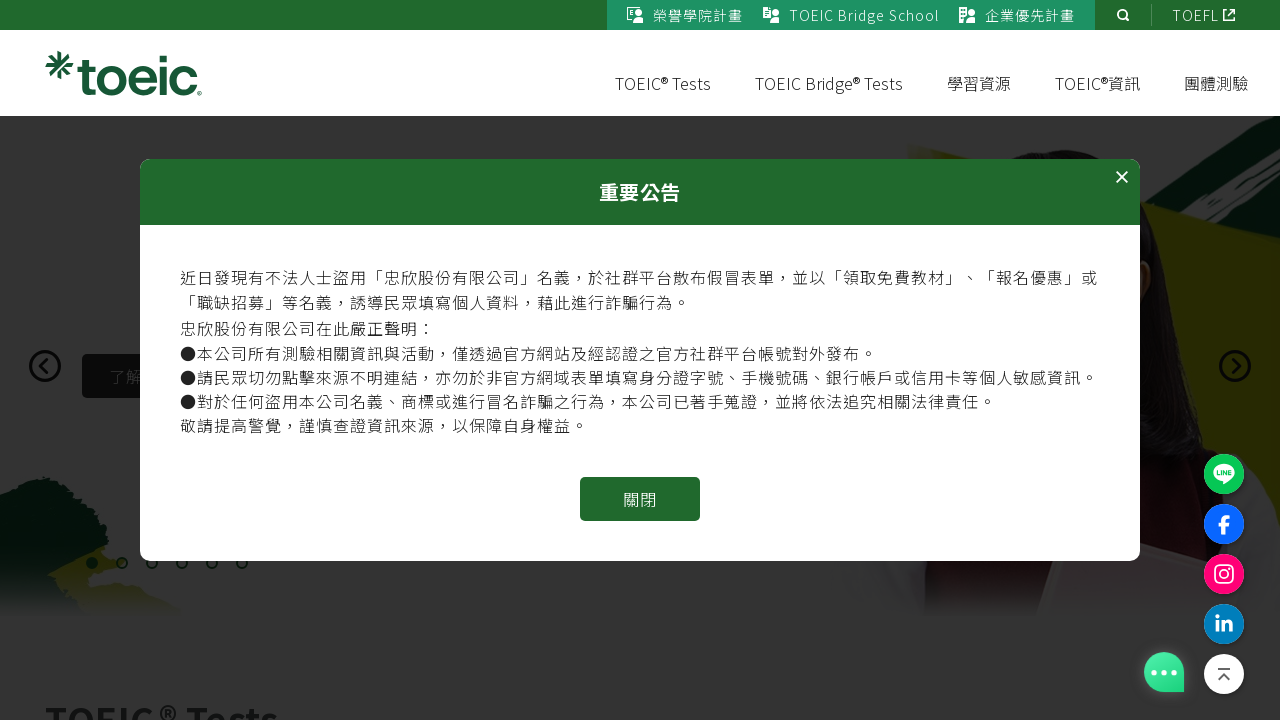

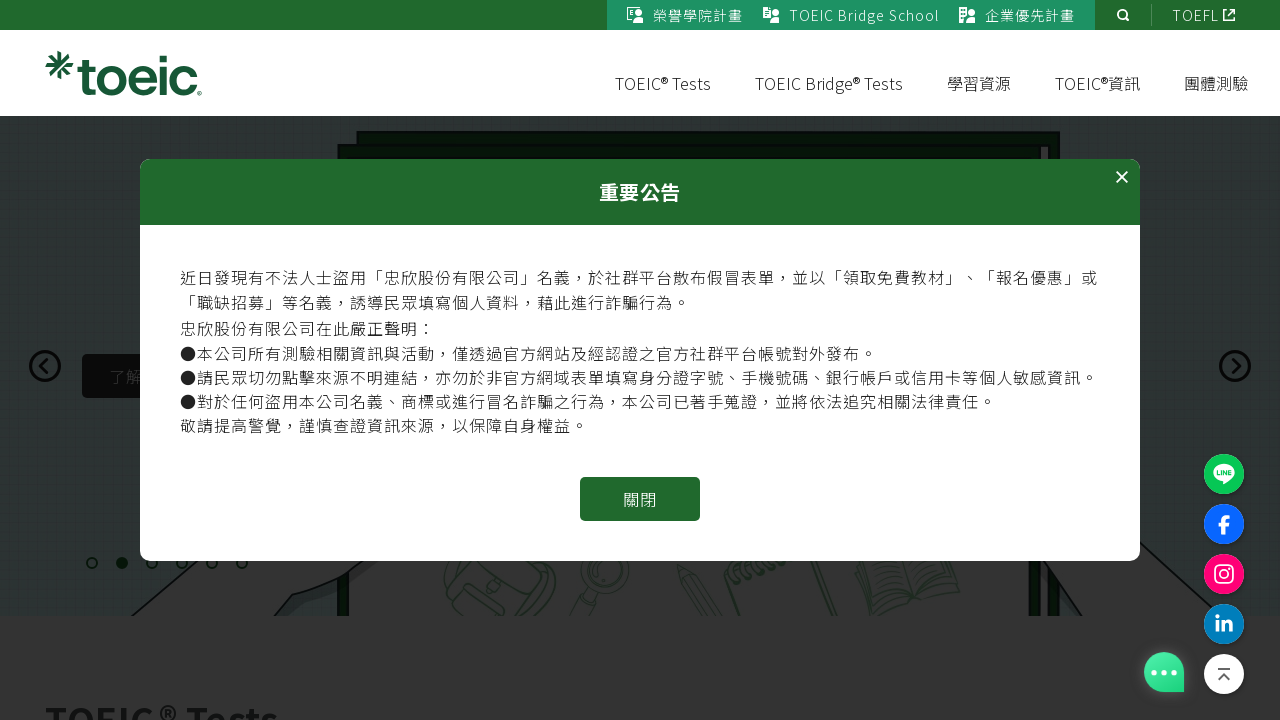